Tests handling a JavaScript prompt dialog by entering text and clicking OK

Starting URL: https://the-internet.herokuapp.com/javascript_alerts

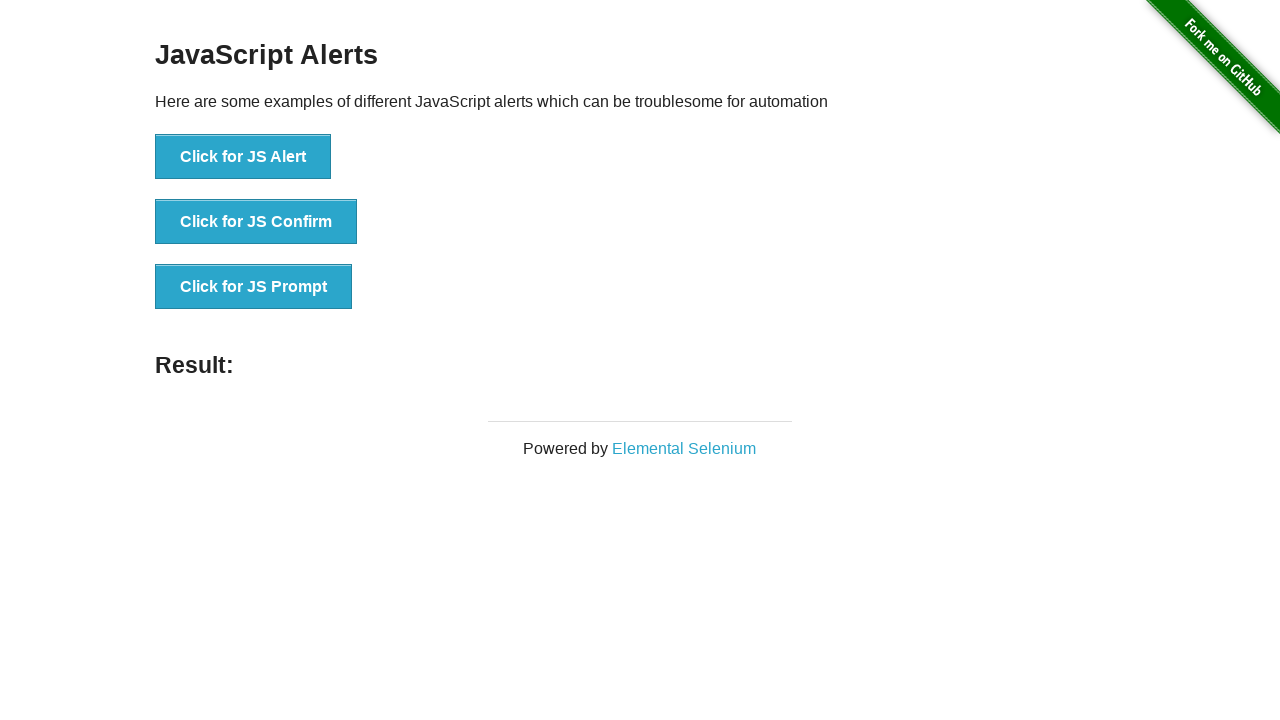

Set up dialog handler to accept prompt with text 'testuser_marco'
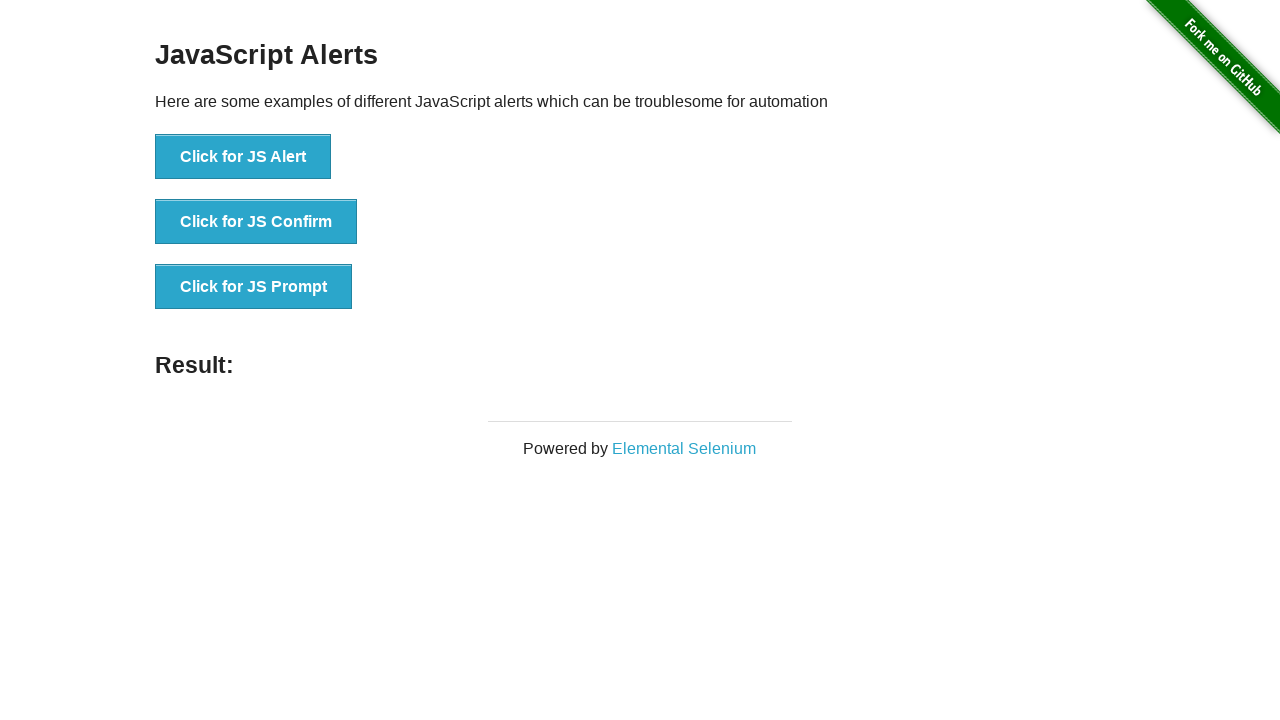

Clicked button to trigger JavaScript prompt dialog at (254, 287) on button[onclick="jsPrompt()"]
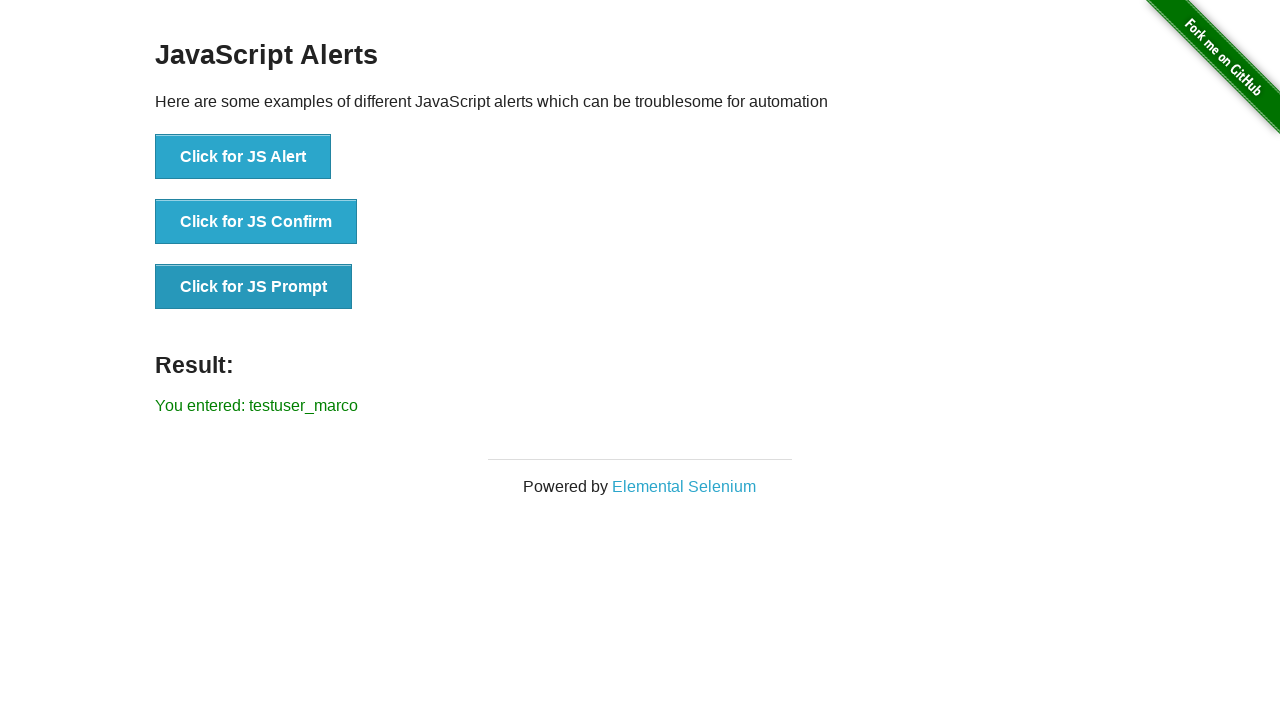

Prompt dialog was handled and result text appeared
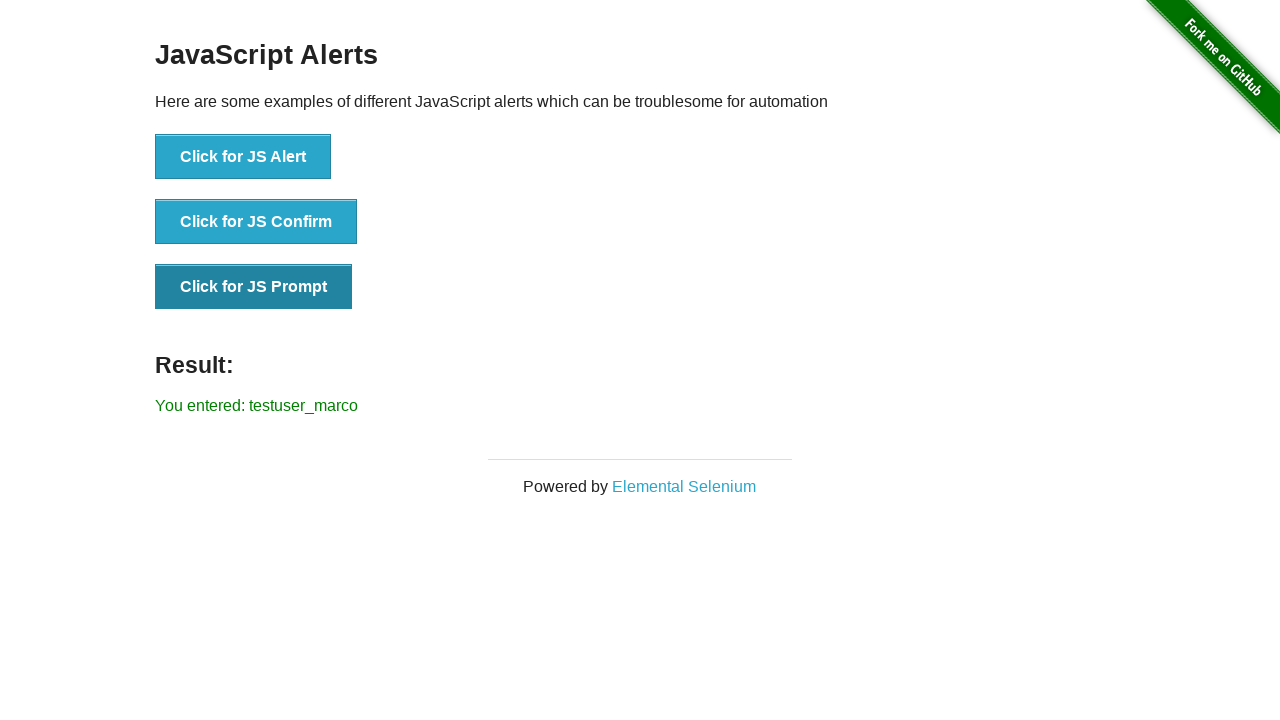

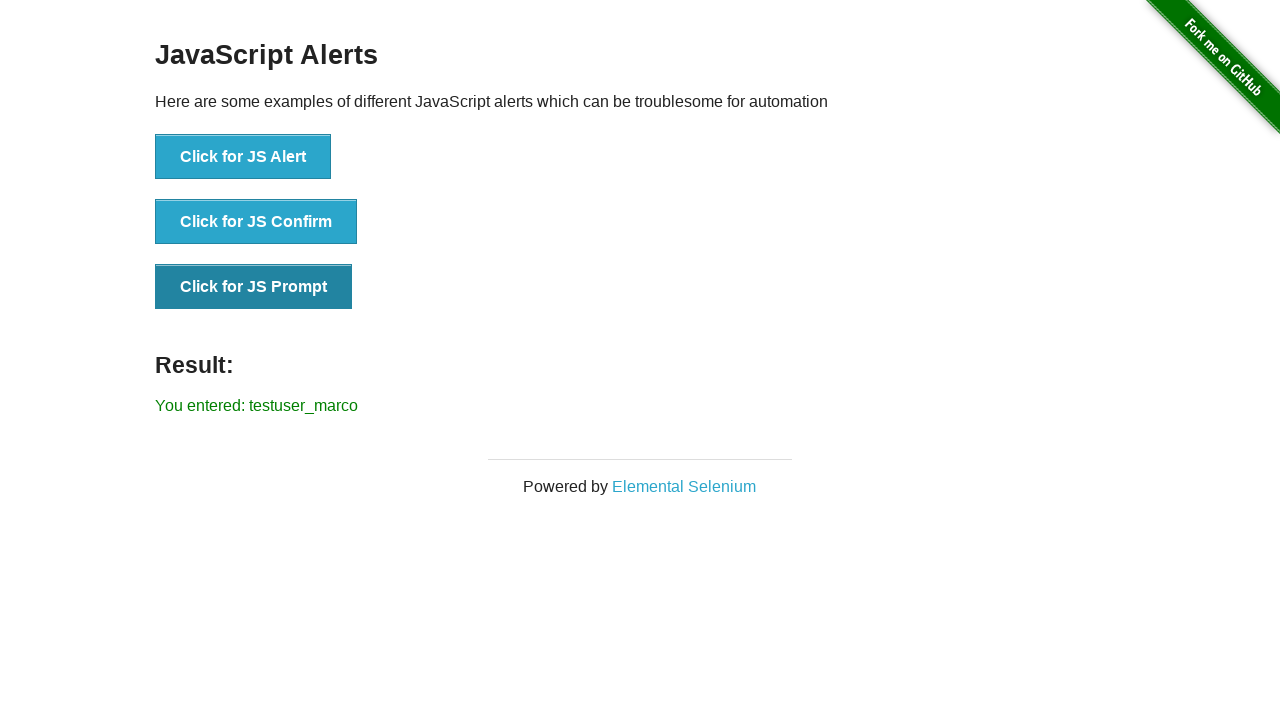